Tests a to-do list application by navigating to the page, adding multiple tasks via input field and button clicks, and verifying they appear in the list.

Starting URL: https://training-support.net/webelements/todo-list

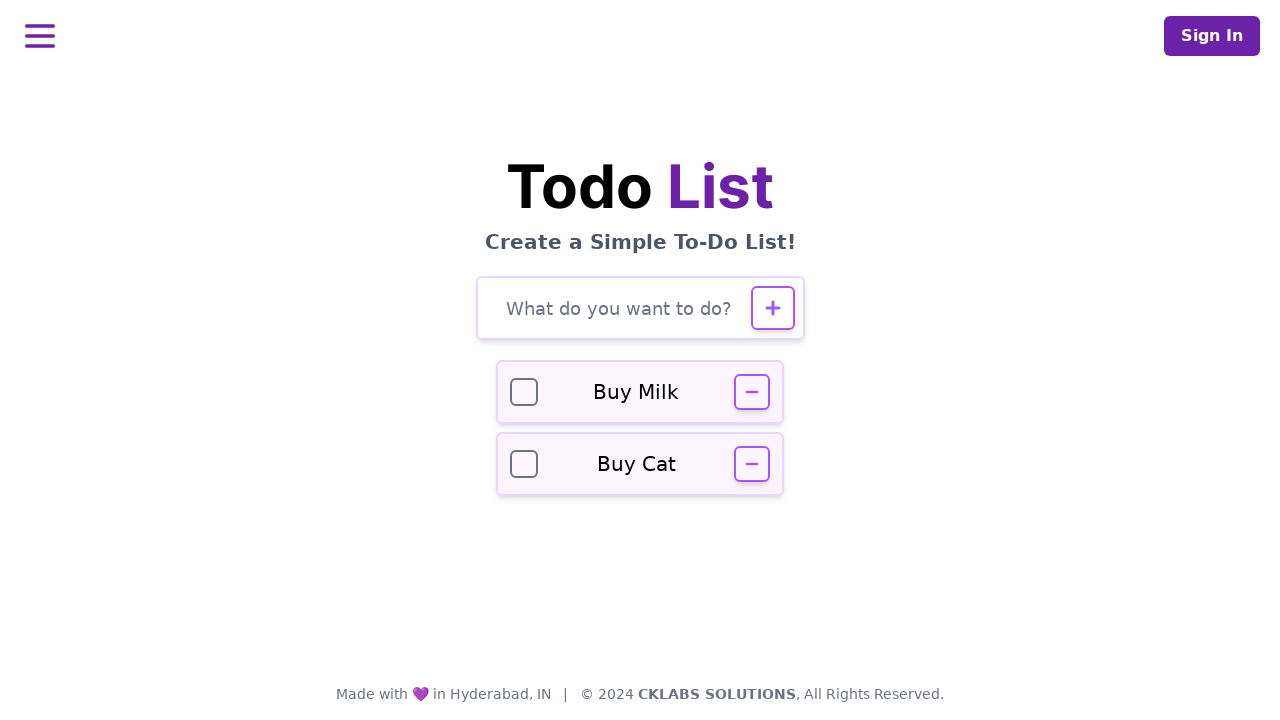

Waited for todo input field to load
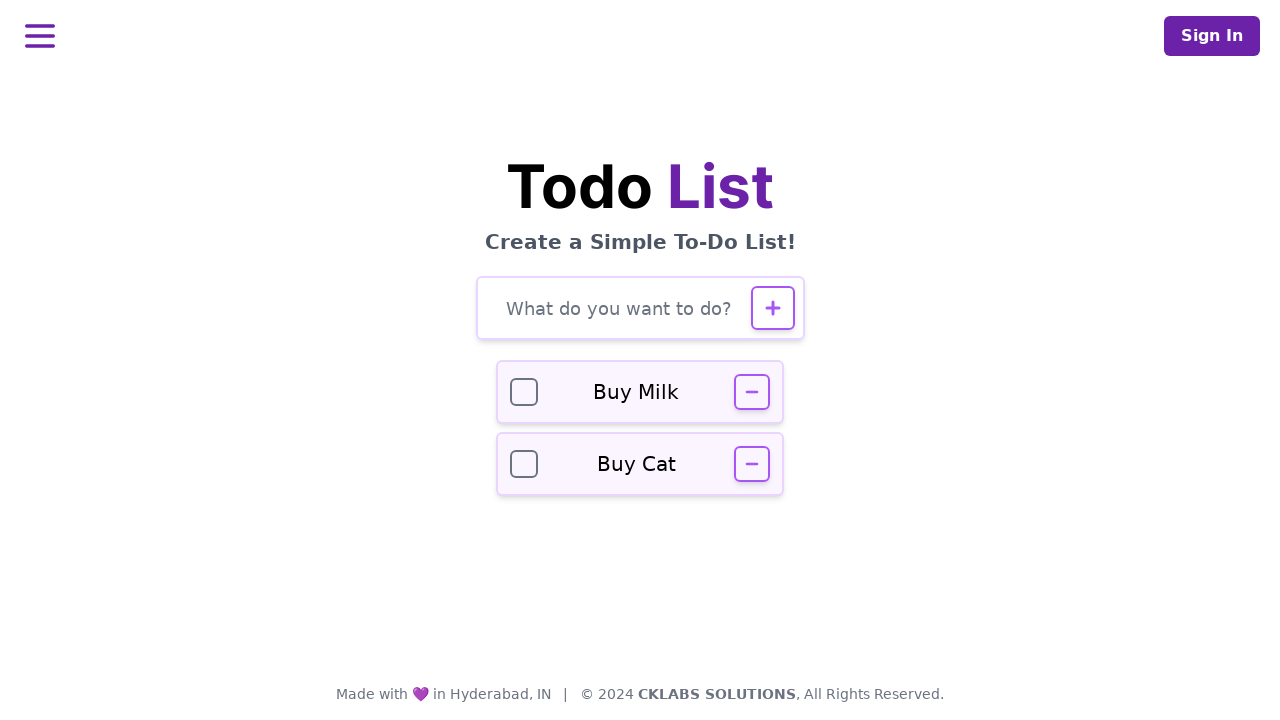

Filled todo input field with 'Buy groceries' on #todo-input
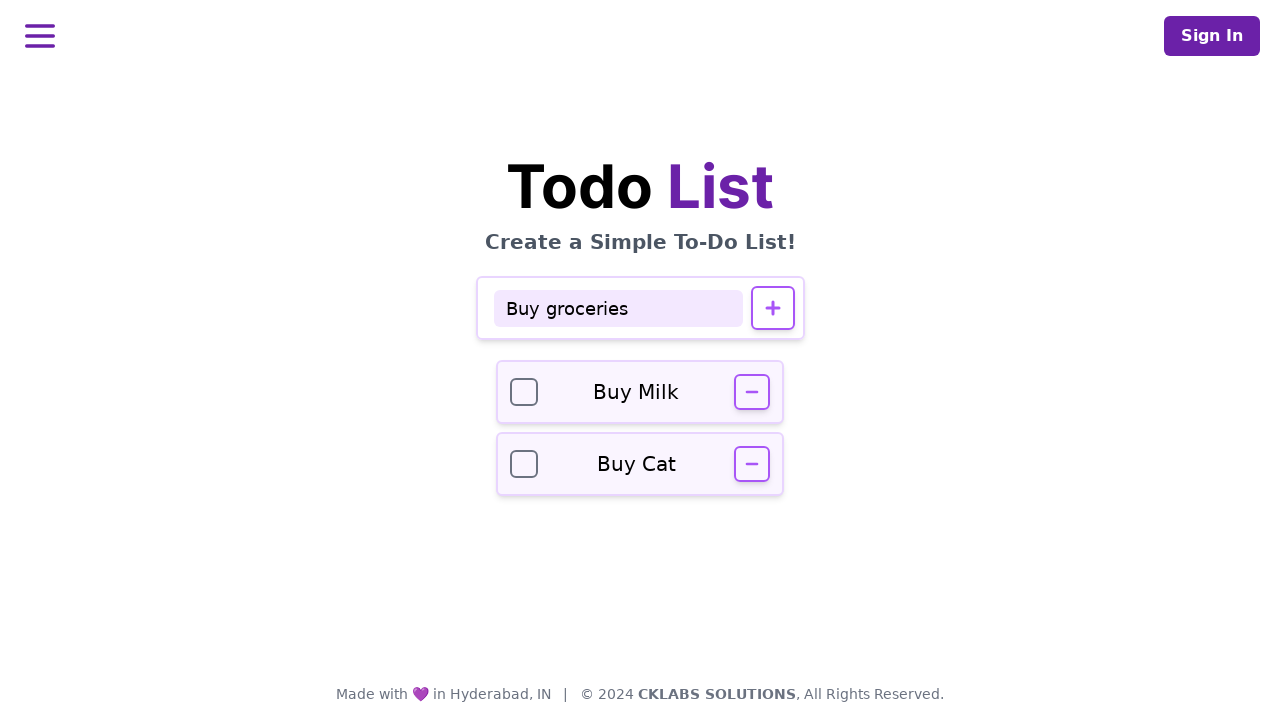

Clicked add button to add task 'Buy groceries' at (772, 308) on #todo-add
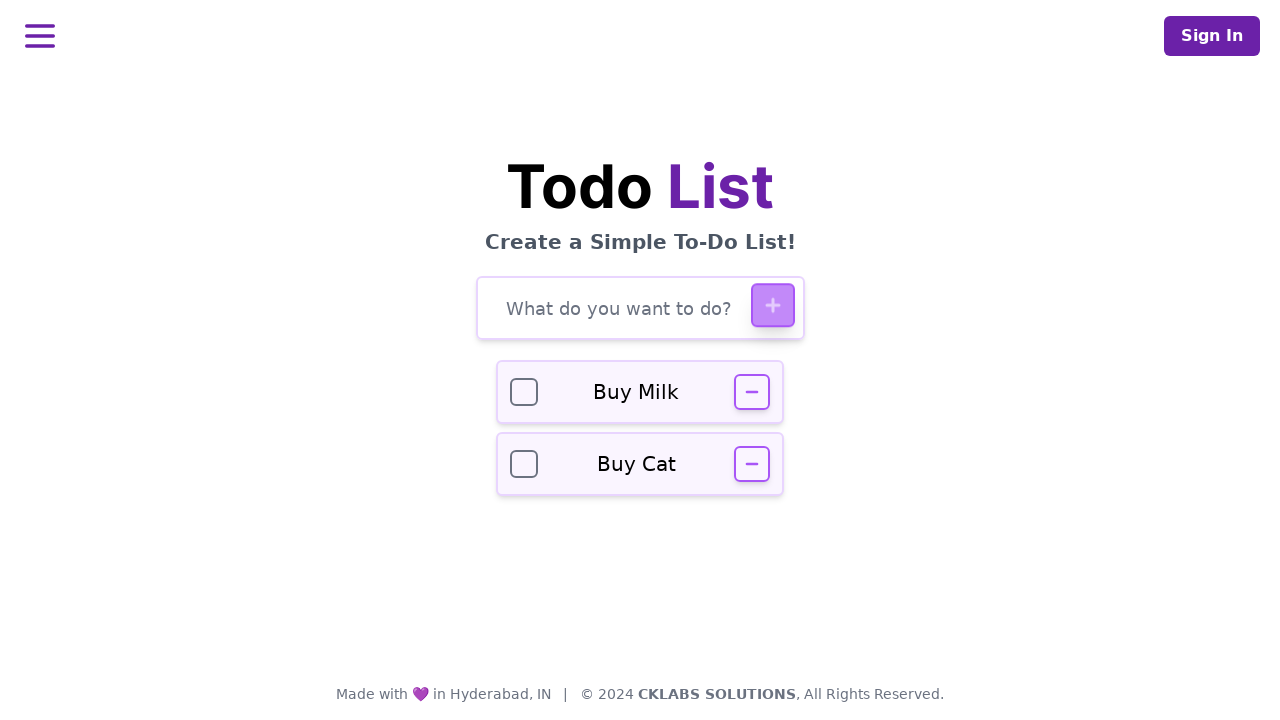

Waited for task 'Buy groceries' to be added to list
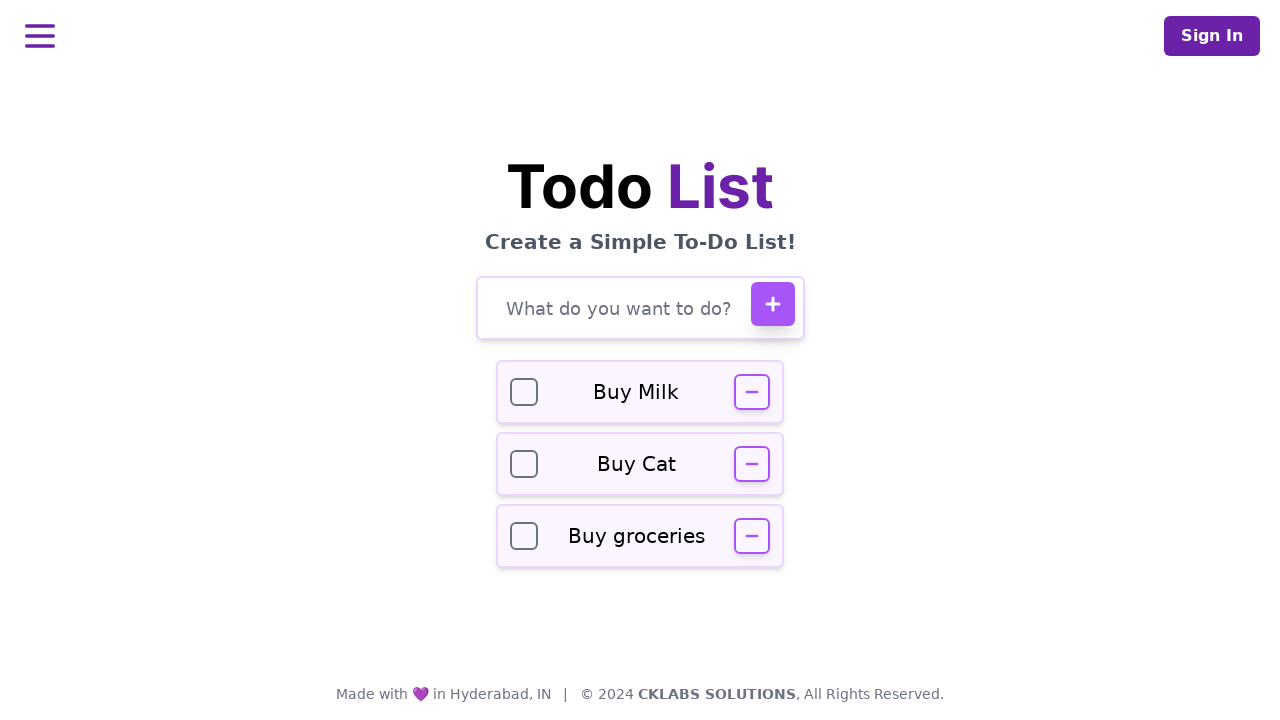

Filled todo input field with 'Complete project report' on #todo-input
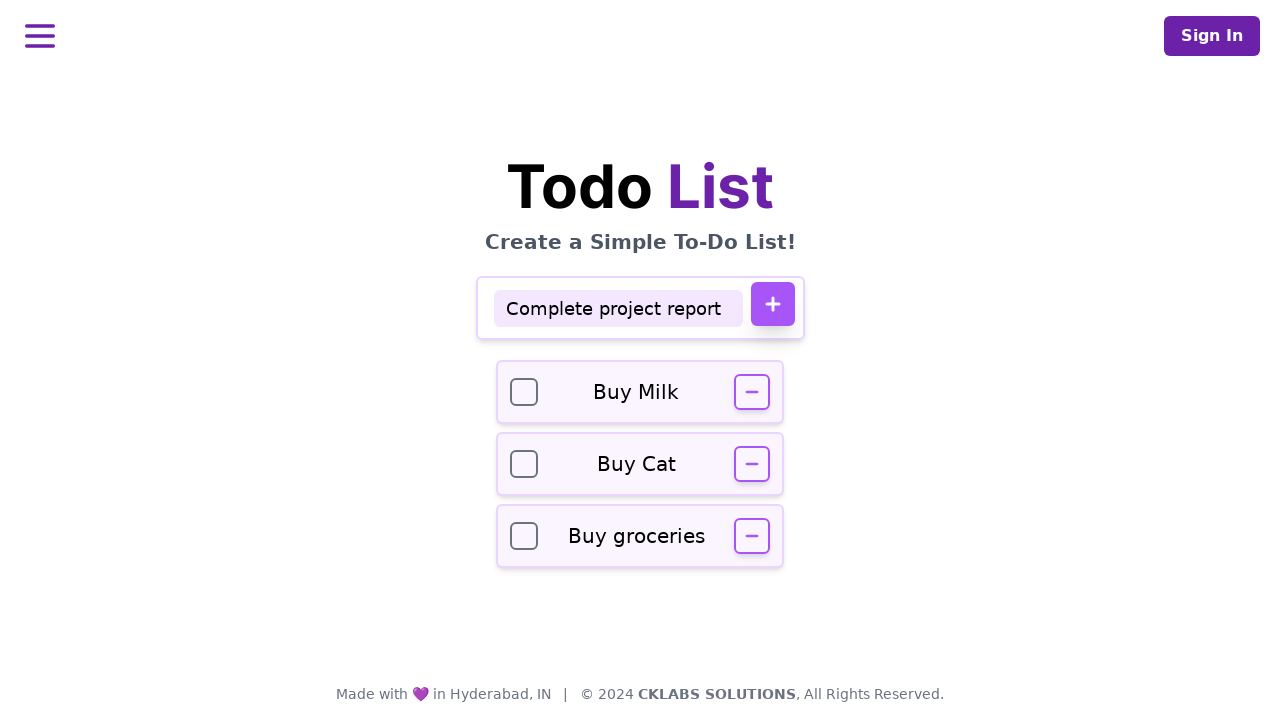

Clicked add button to add task 'Complete project report' at (772, 304) on #todo-add
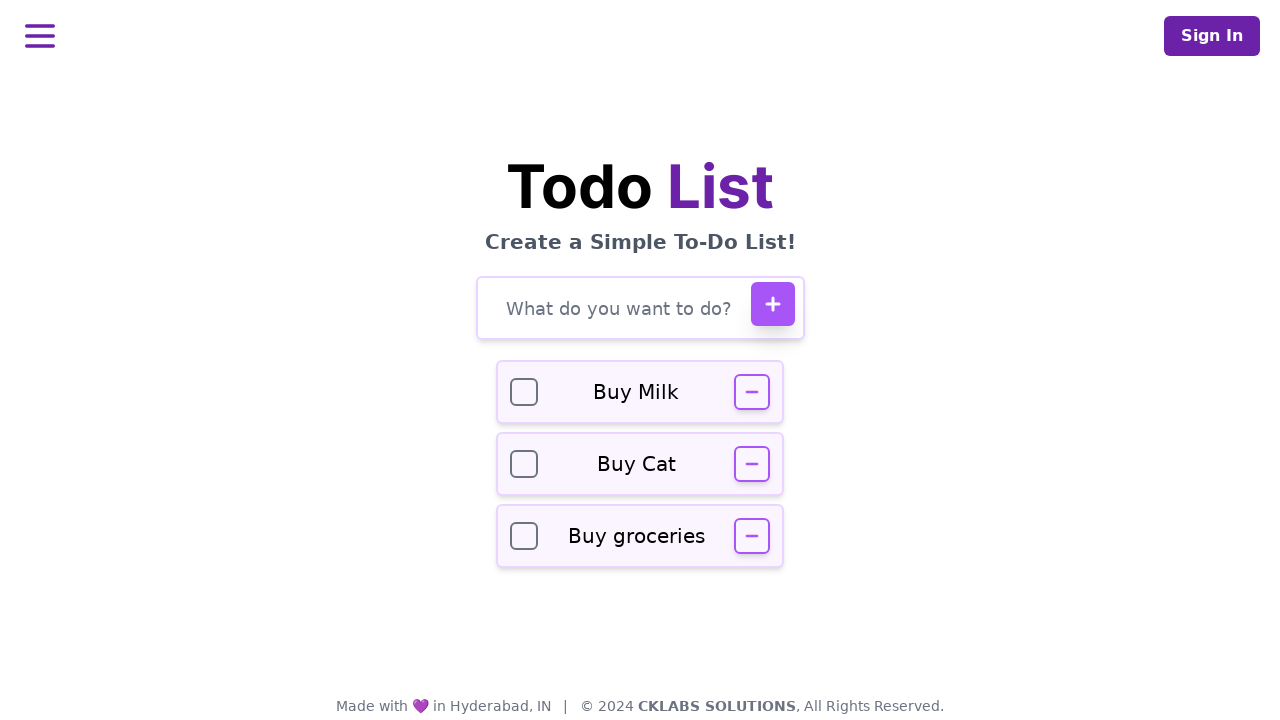

Waited for task 'Complete project report' to be added to list
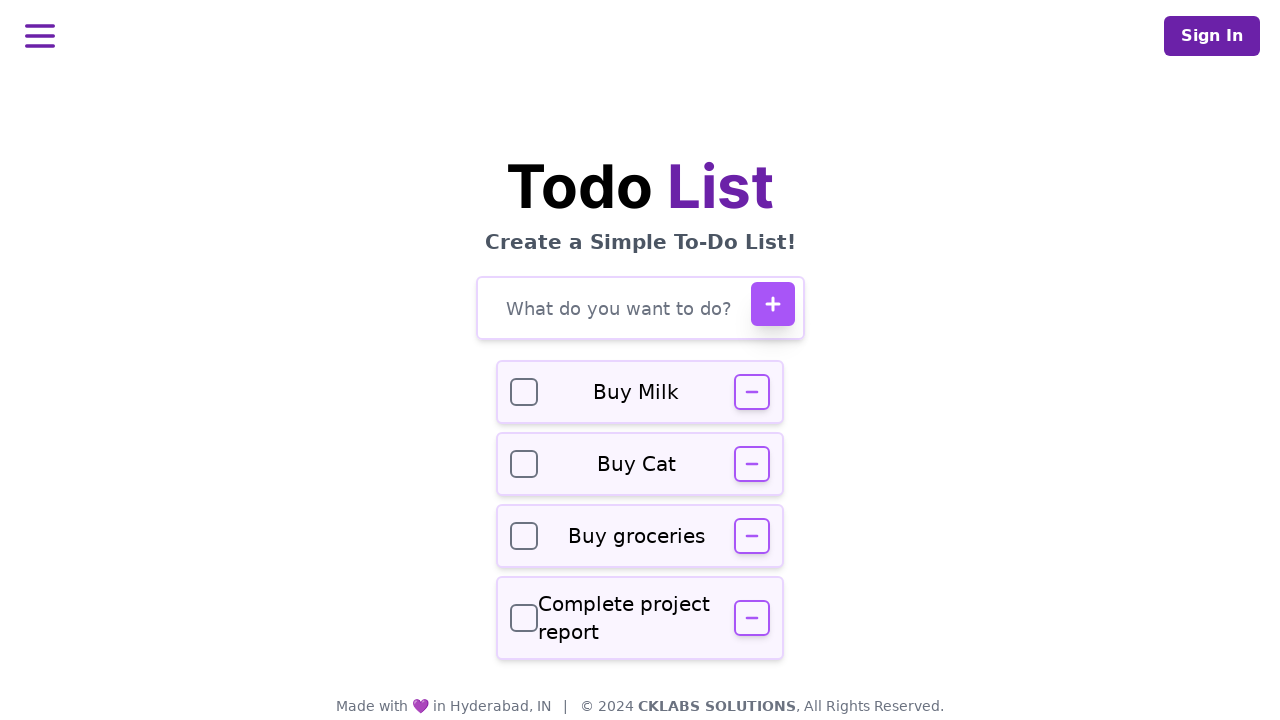

Filled todo input field with 'Call dentist' on #todo-input
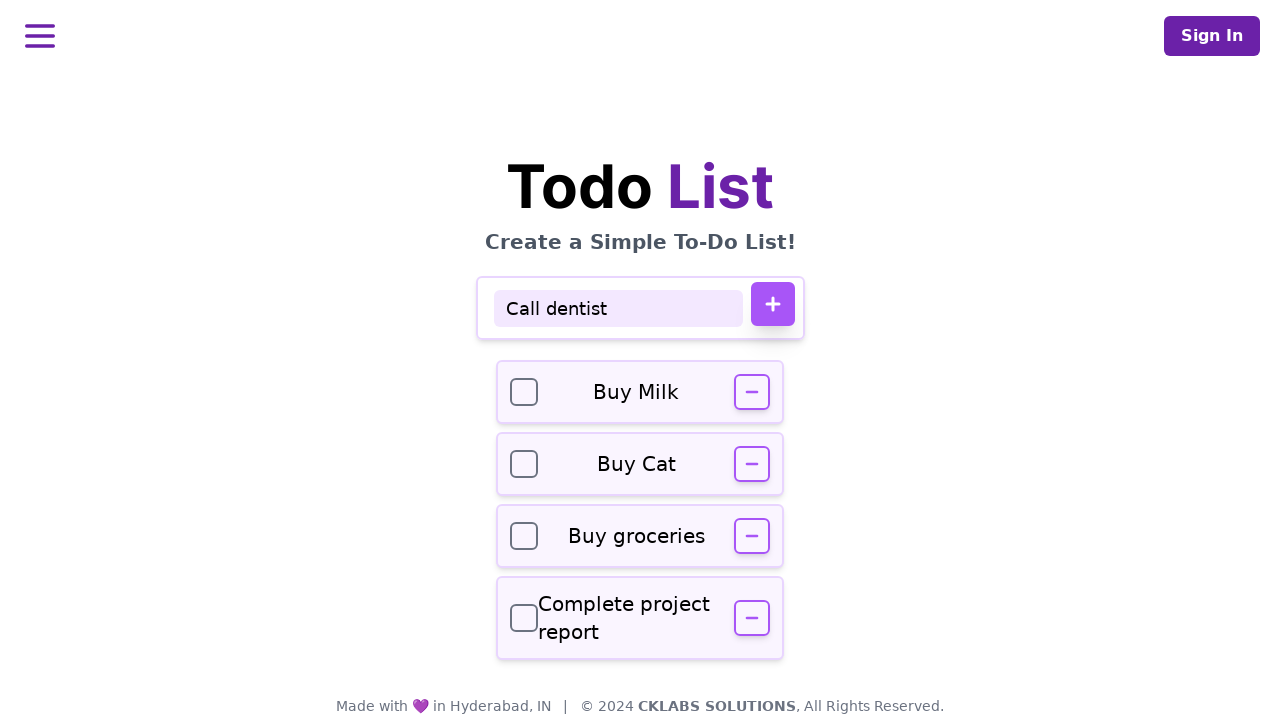

Clicked add button to add task 'Call dentist' at (772, 304) on #todo-add
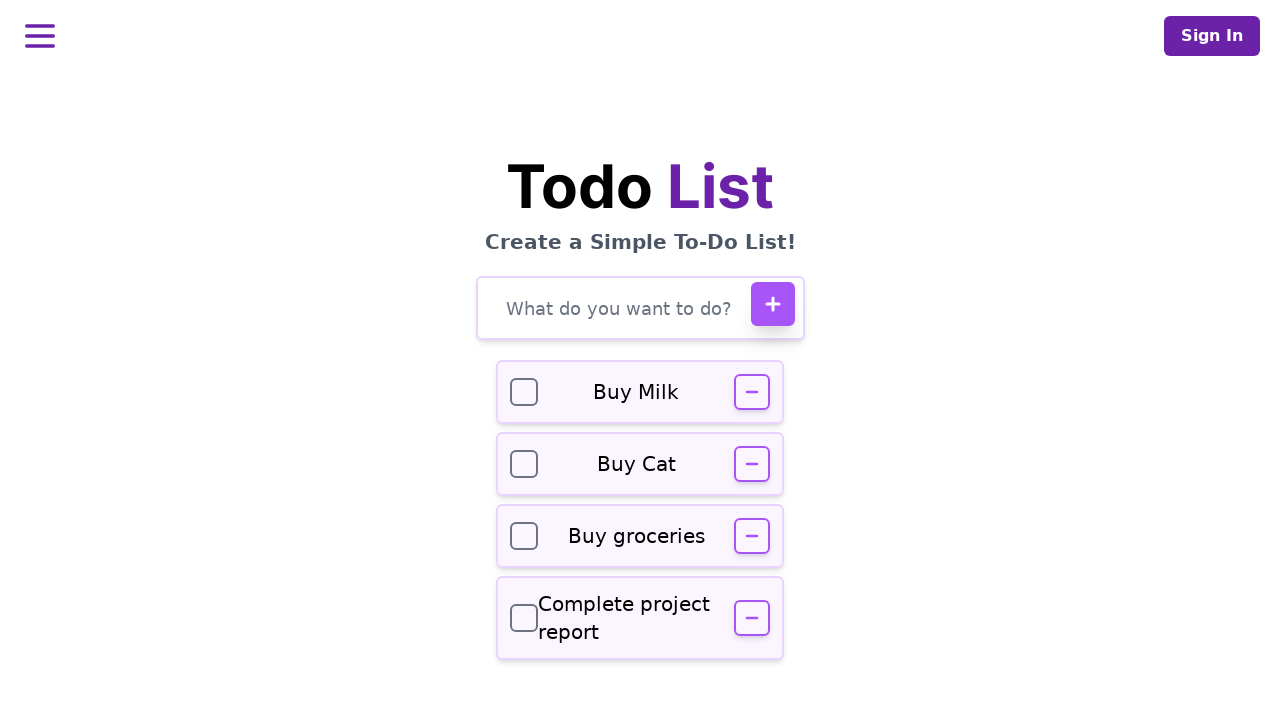

Waited for task 'Call dentist' to be added to list
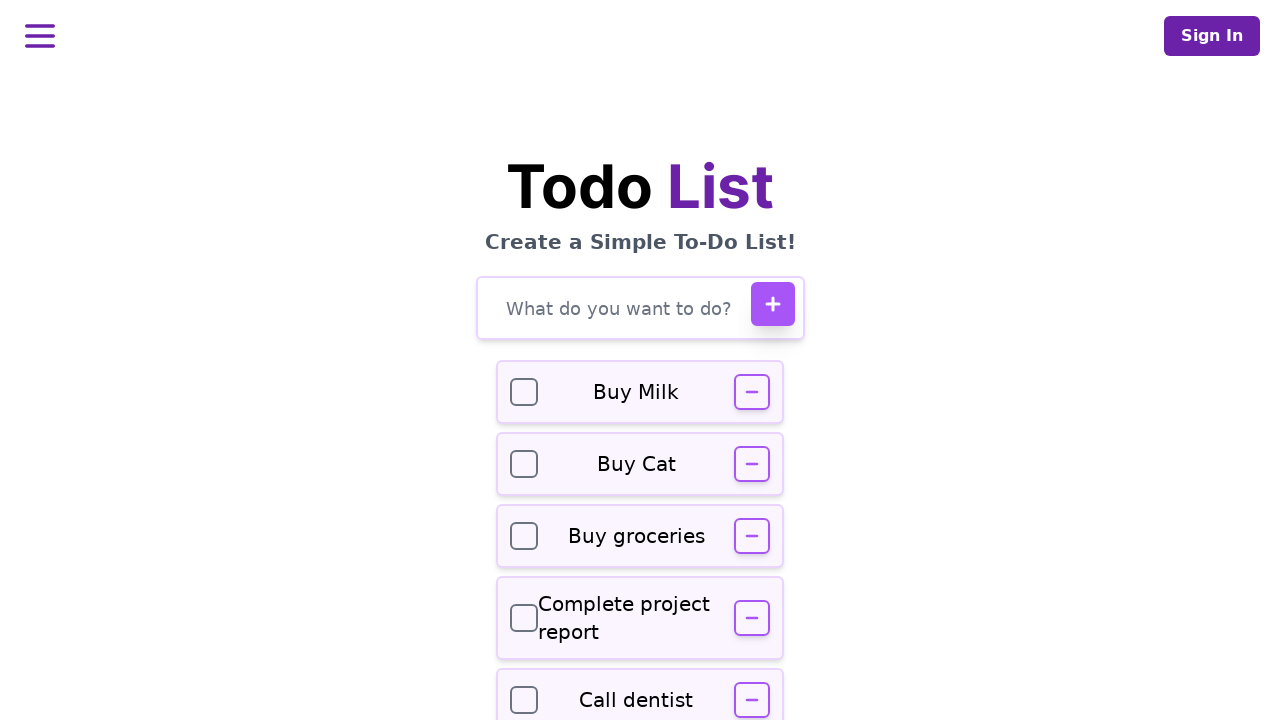

Verified 'Buy groceries' task is visible in the list
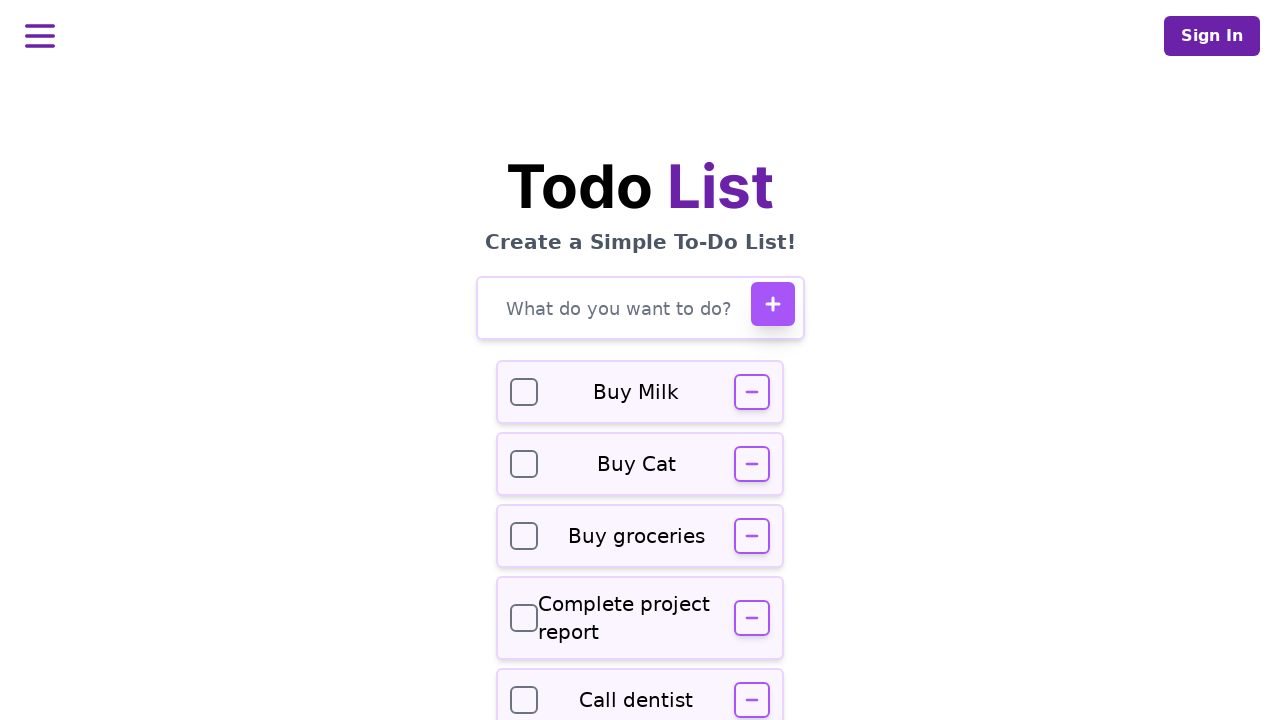

Verified 'Complete project report' task is visible in the list
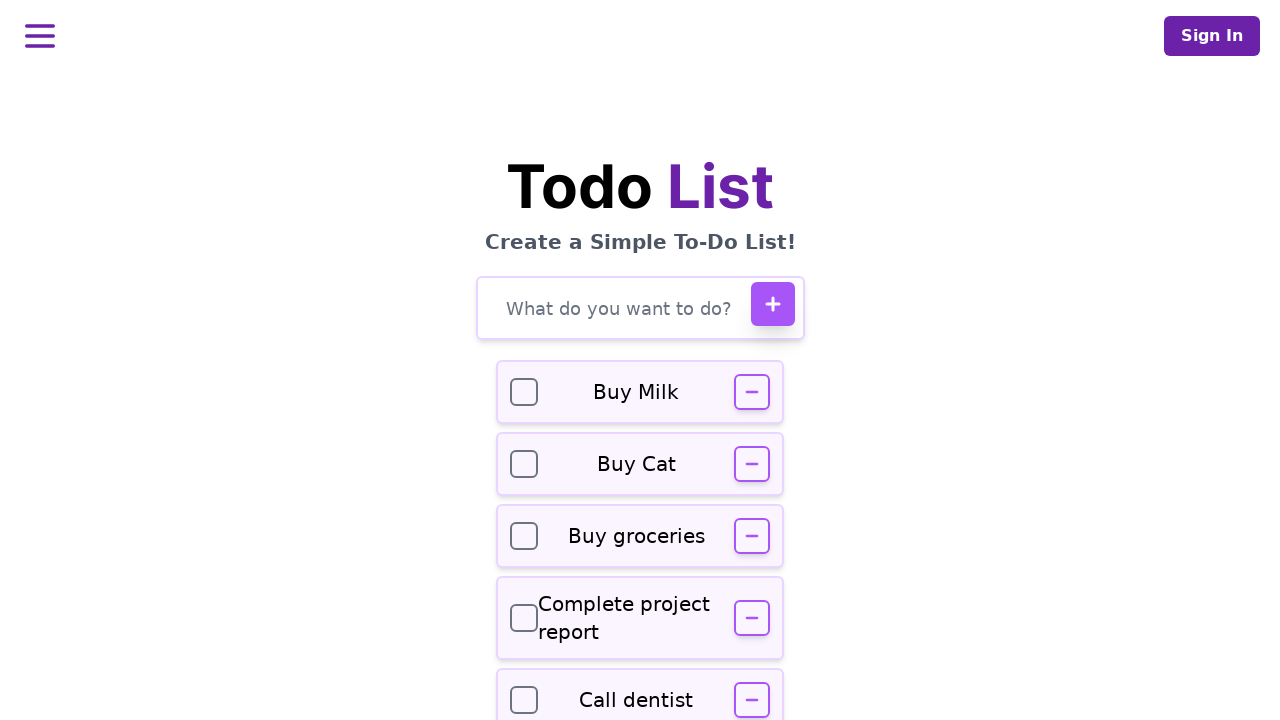

Verified 'Call dentist' task is visible in the list
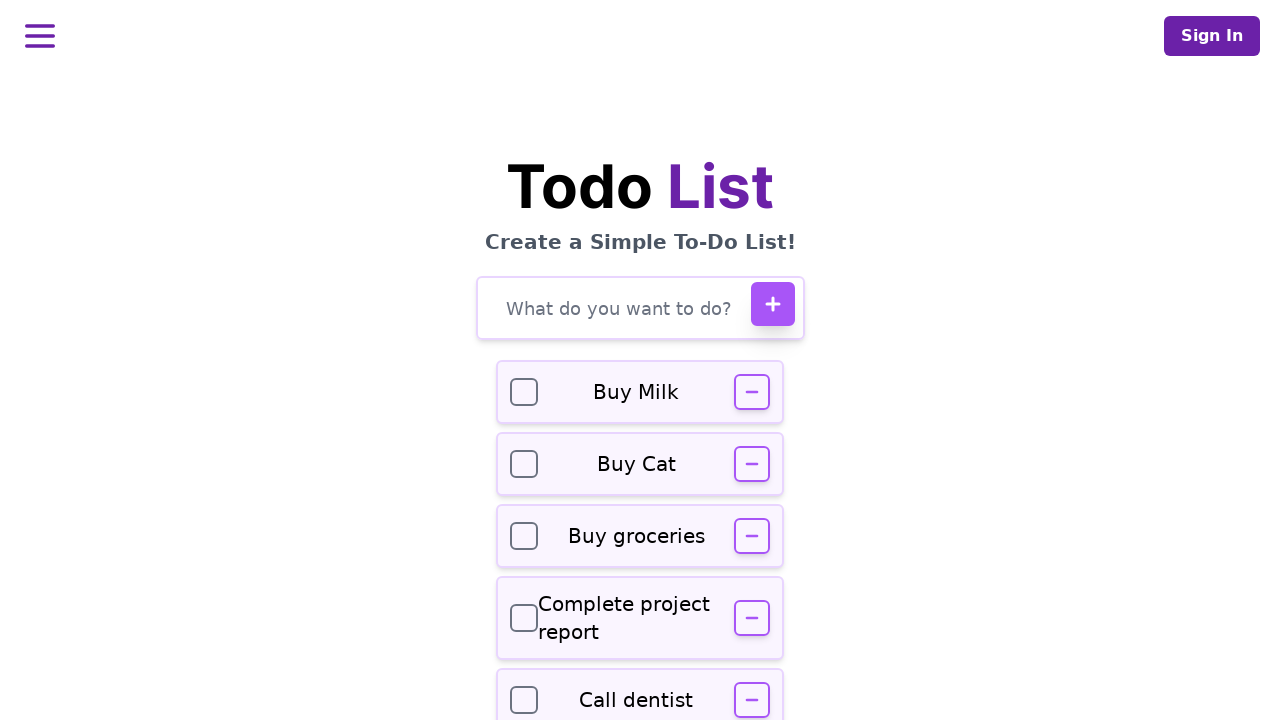

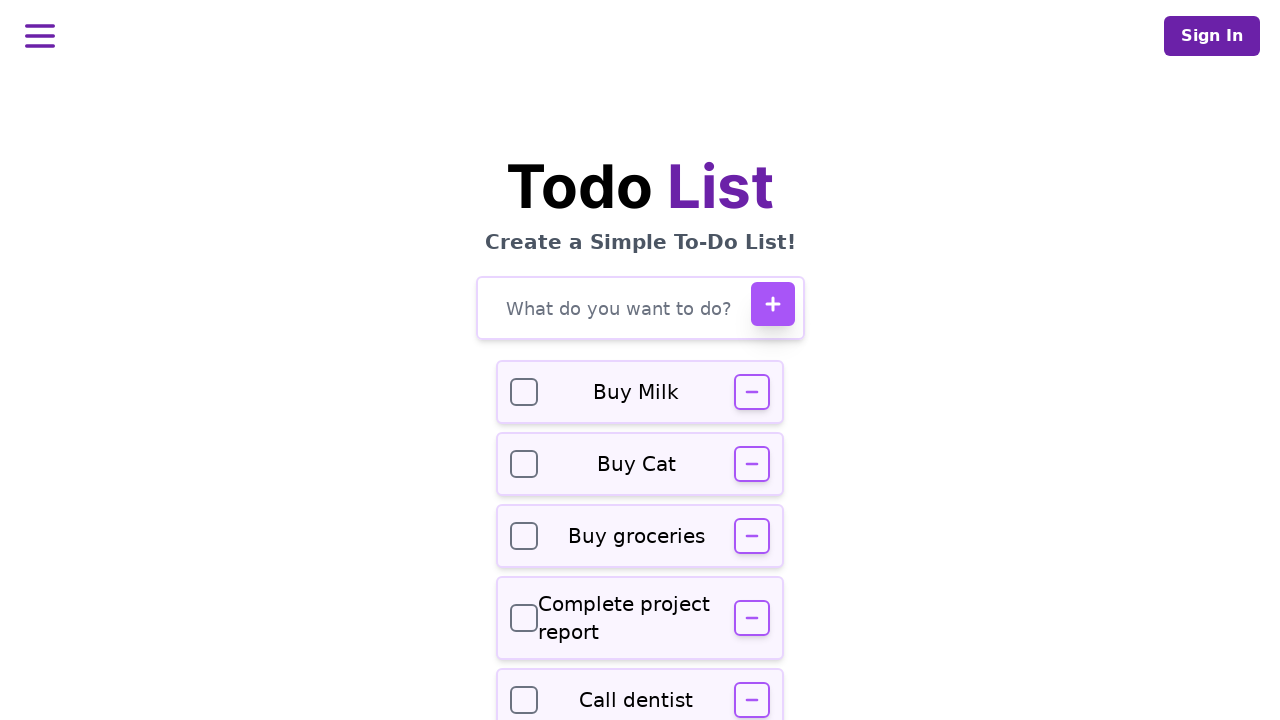